Clicks on the login link to navigate to login page

Starting URL: http://training.skillo-bg.com:4300/posts/all

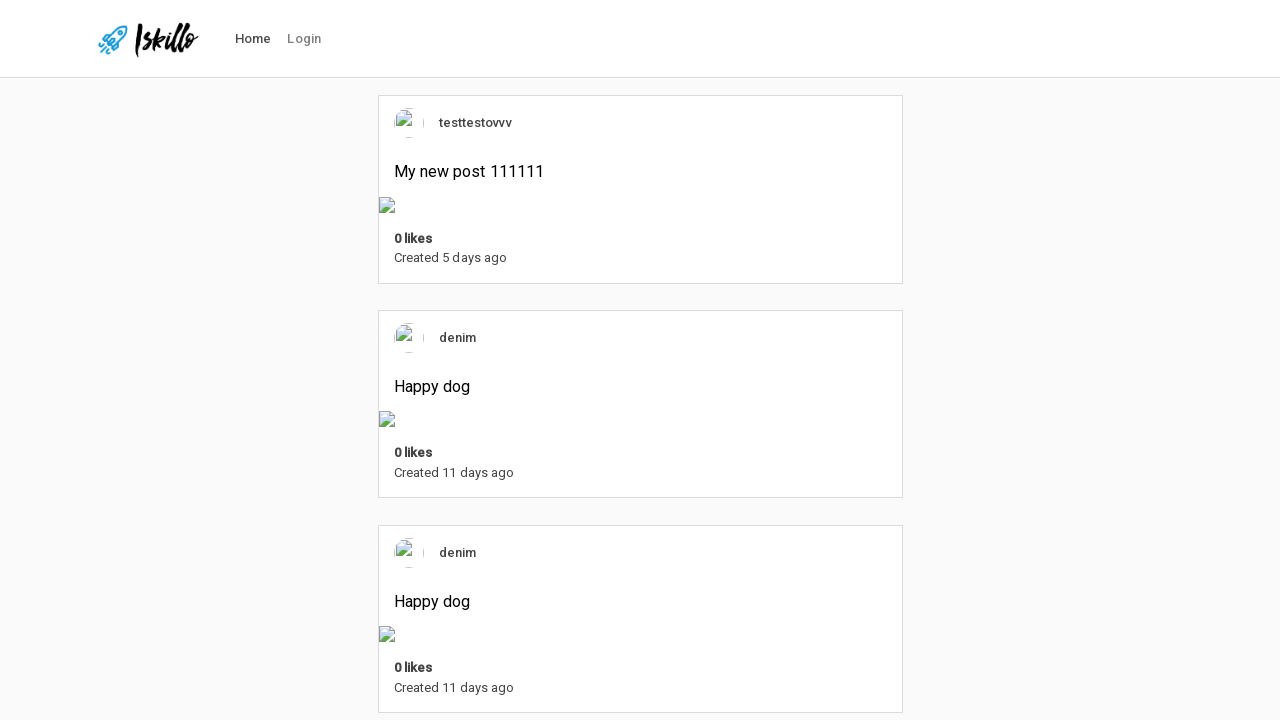

Navigated to posts page
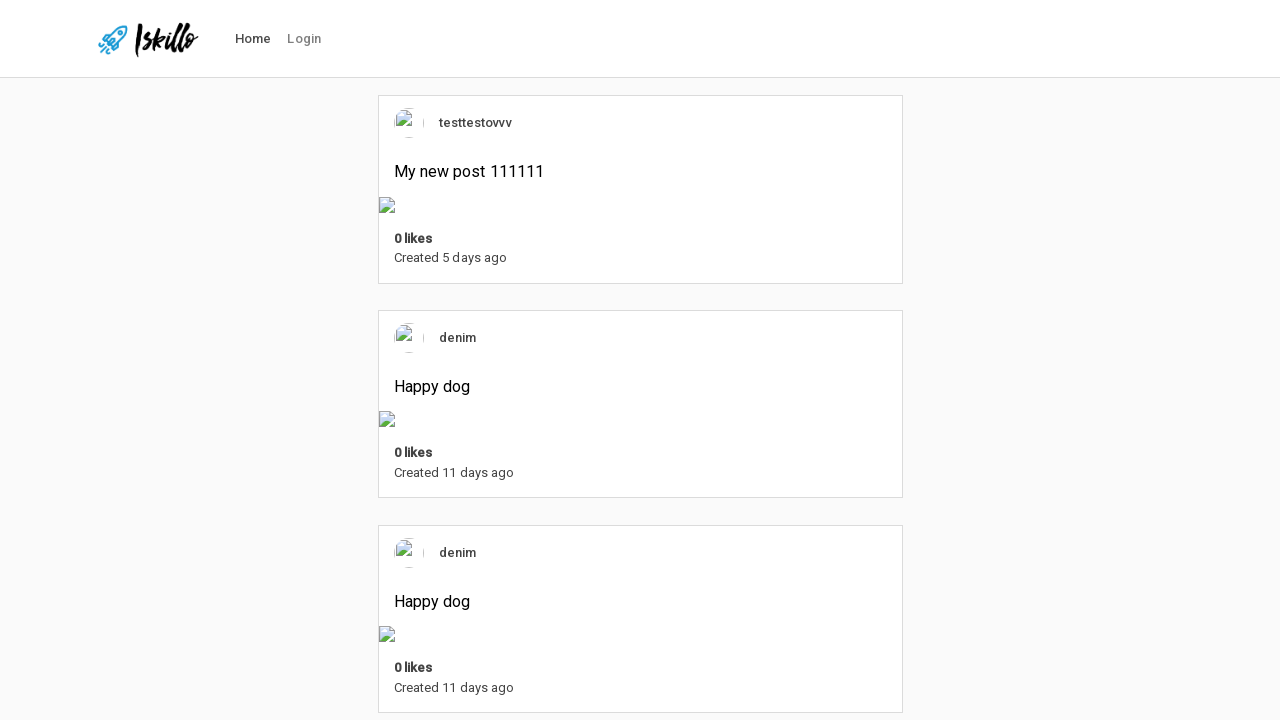

Clicked on the login link to navigate to login page at (304, 39) on #nav-link-login
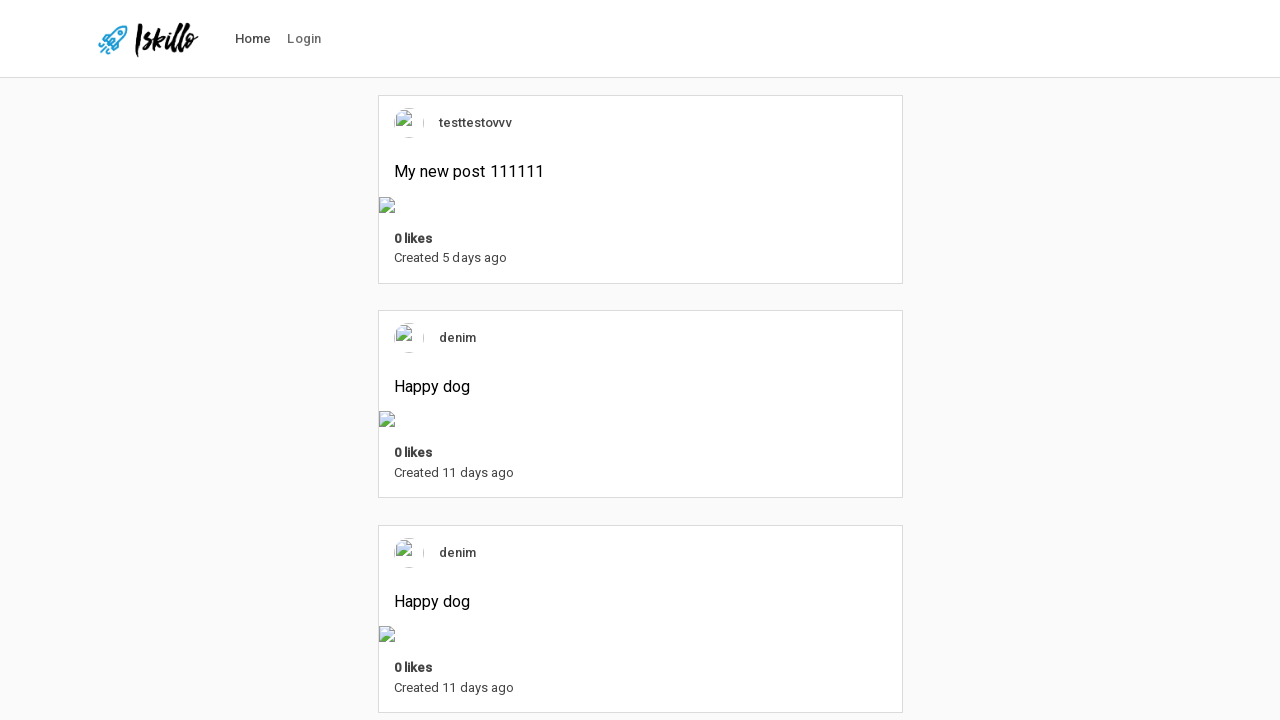

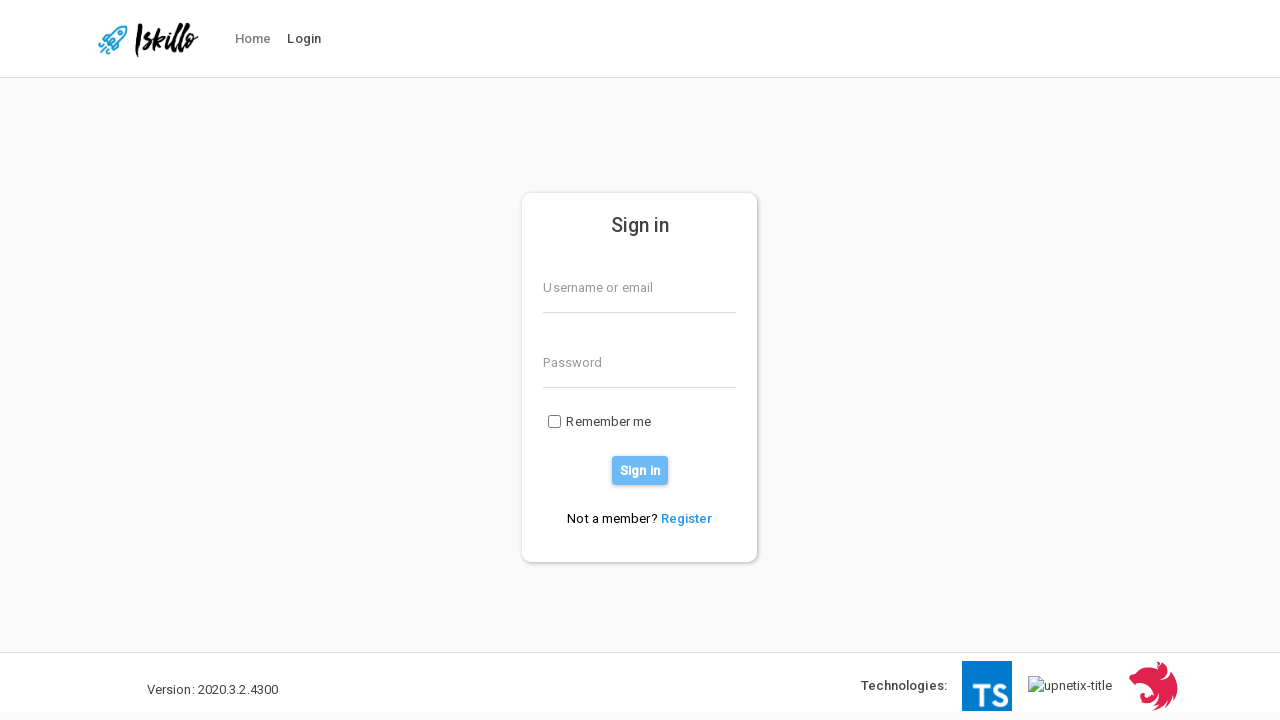